Visits the Selenium Practice e-commerce page (Kitchen Sink) and verifies it loads successfully

Starting URL: https://rahulshettyacademy.com/seleniumPractise/#/

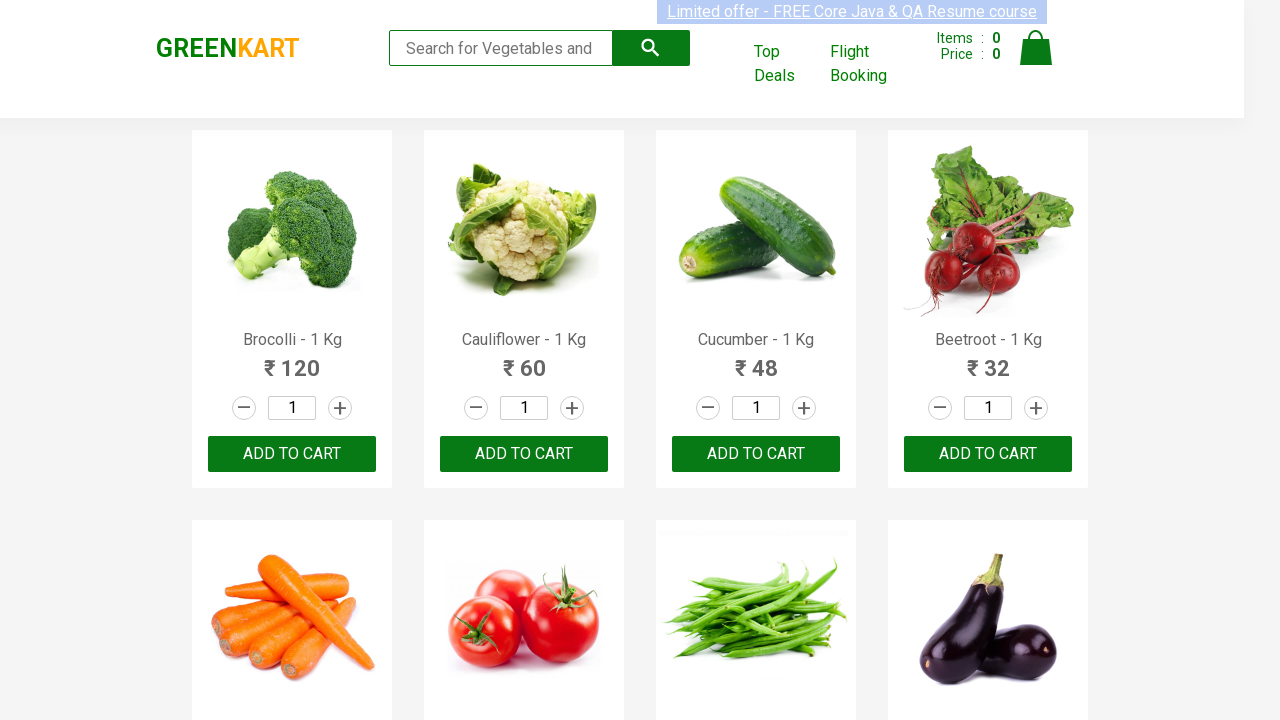

Navigated to Selenium Practice Kitchen Sink page
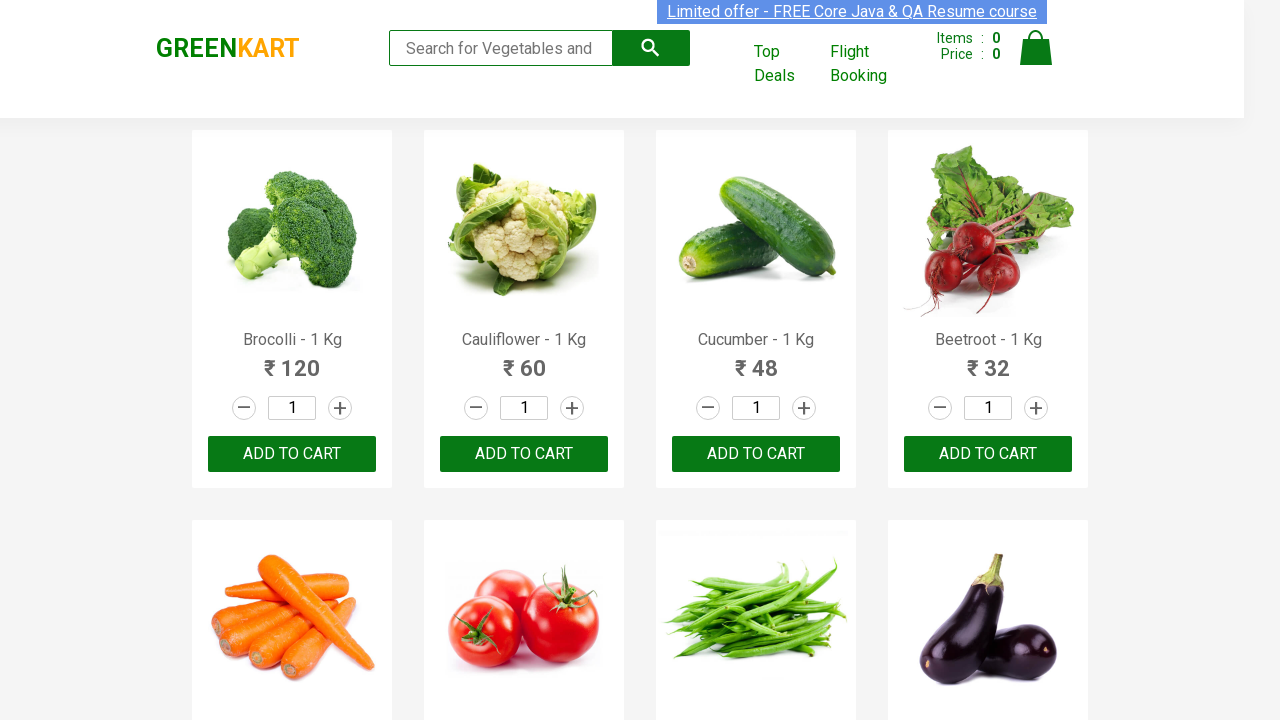

Product elements loaded successfully on Kitchen Sink page
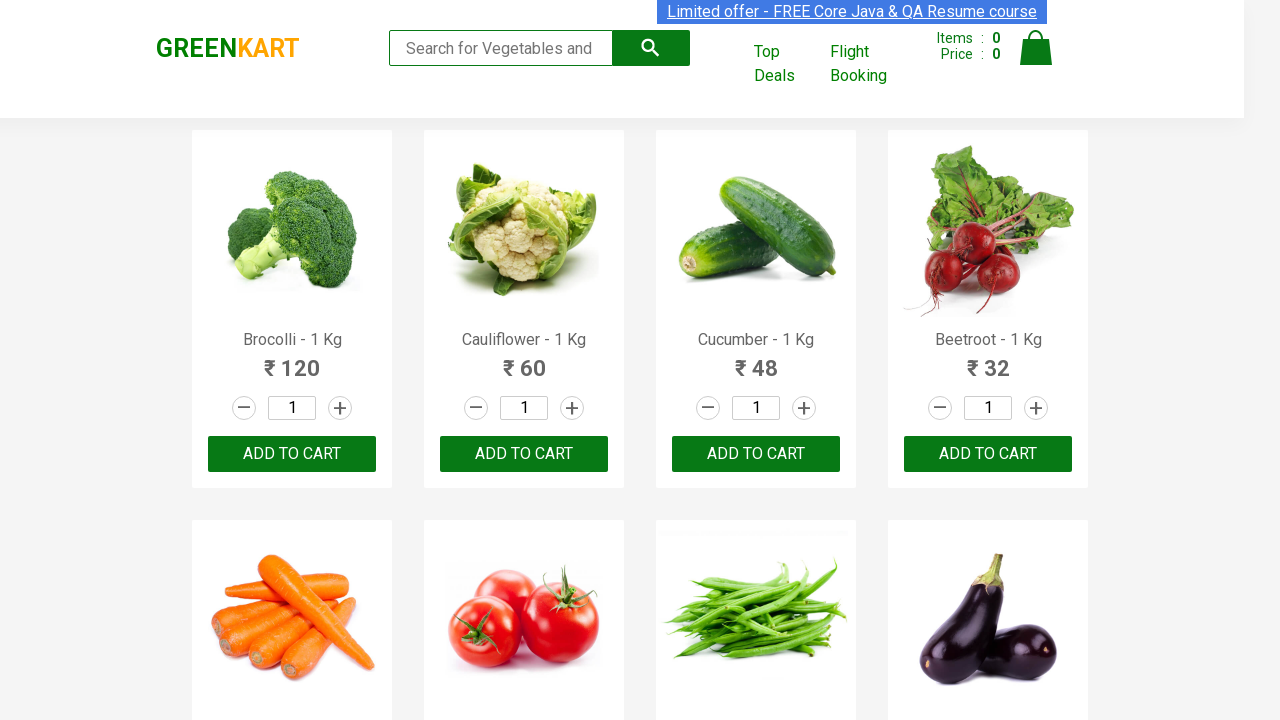

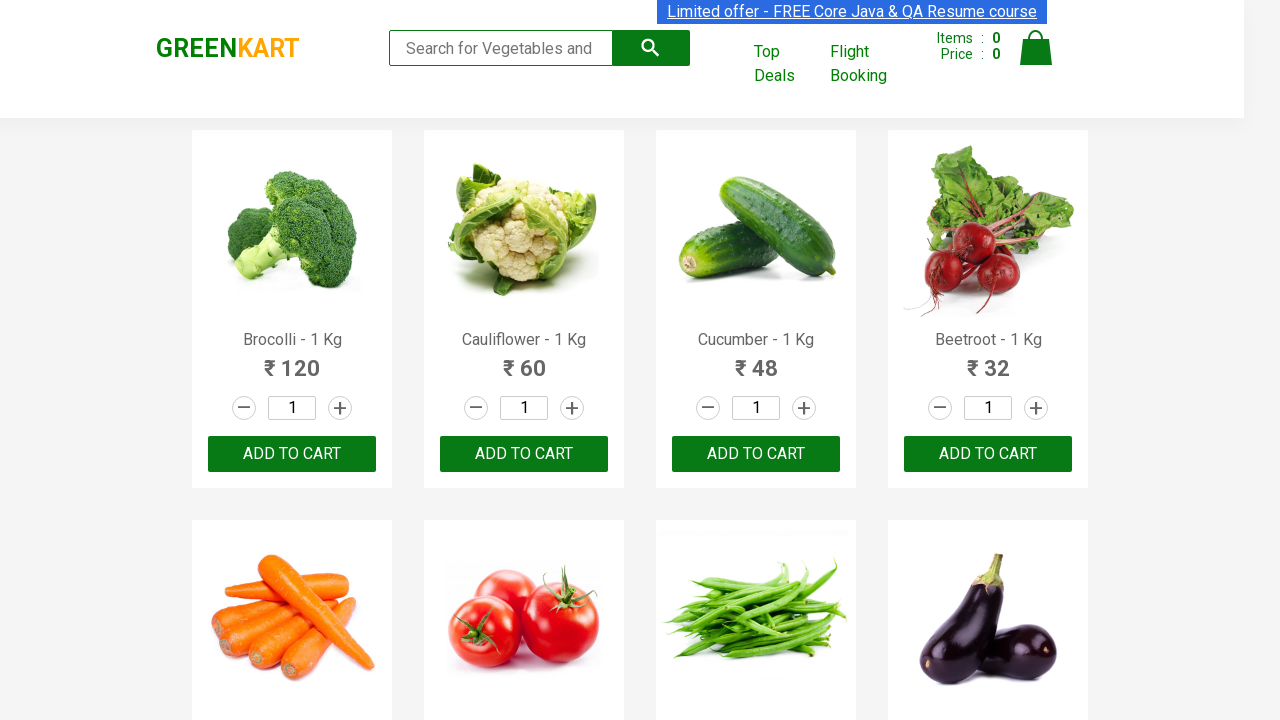